Tests dynamic loading functionality by clicking a button and waiting for a heading element to become visible on the page.

Starting URL: https://automationfc.github.io/dynamic-loading/

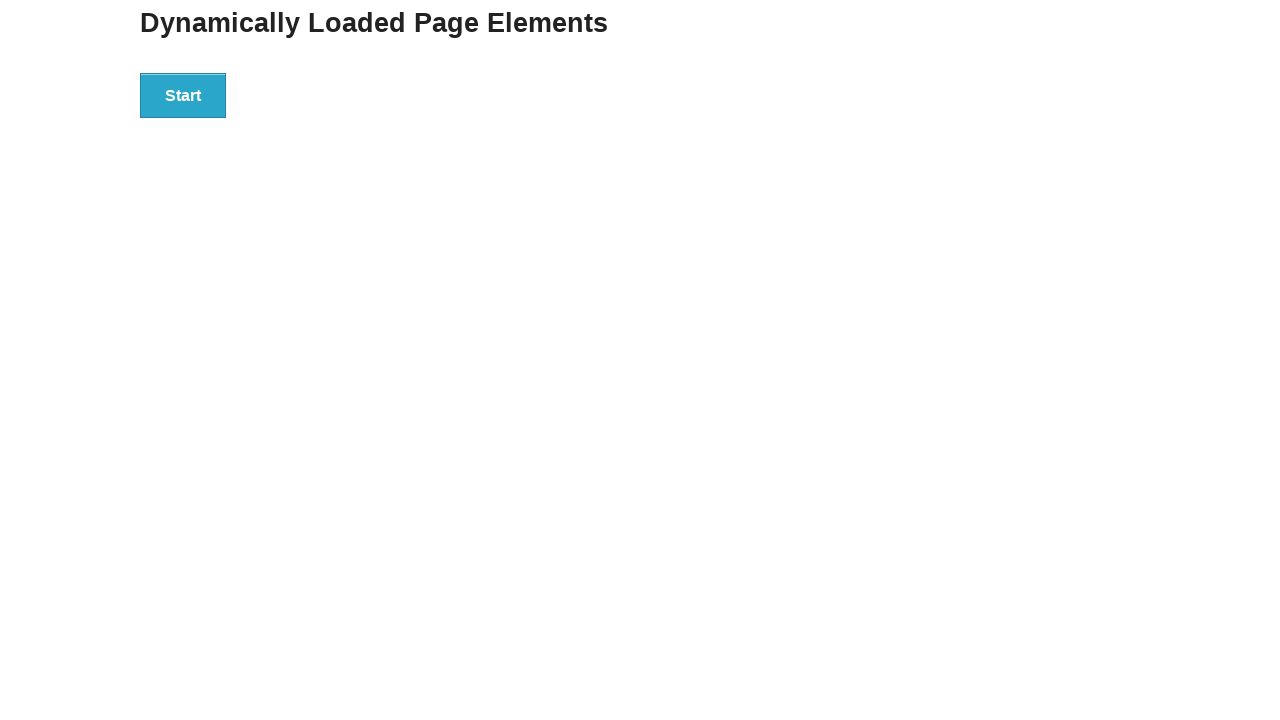

Clicked button to trigger dynamic loading at (183, 95) on xpath=//button
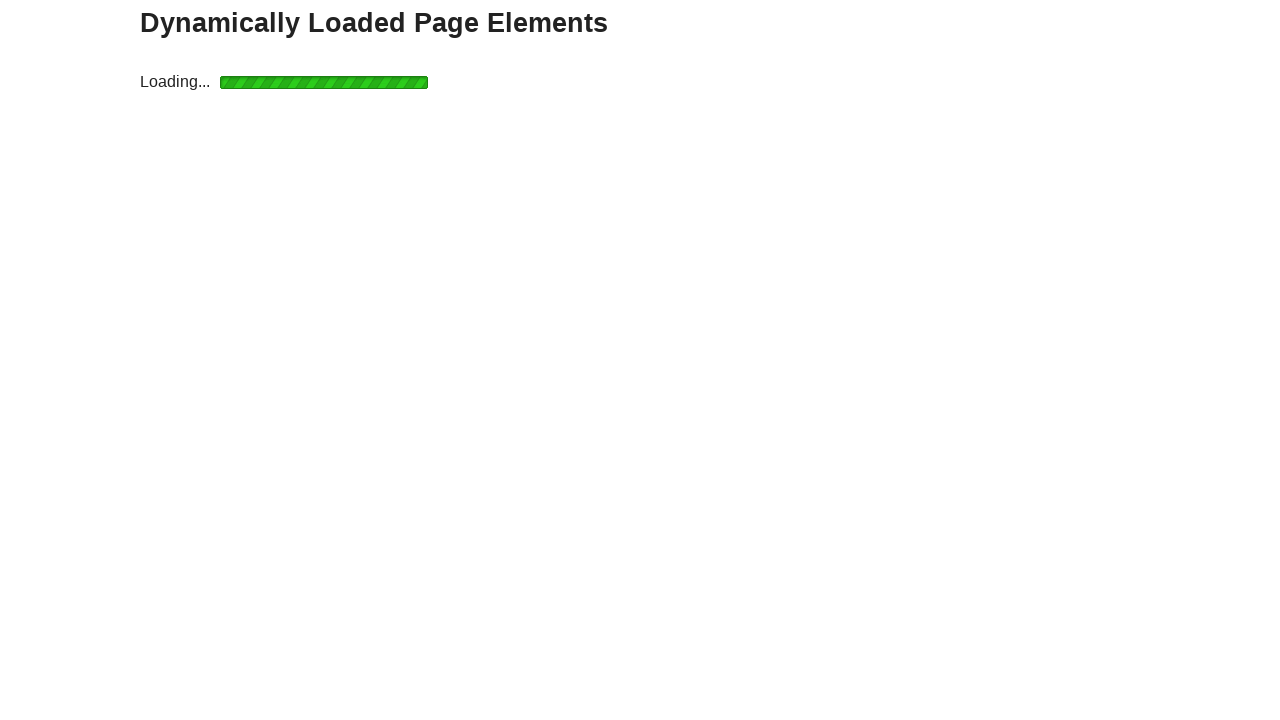

Waited for h4 heading element to become visible
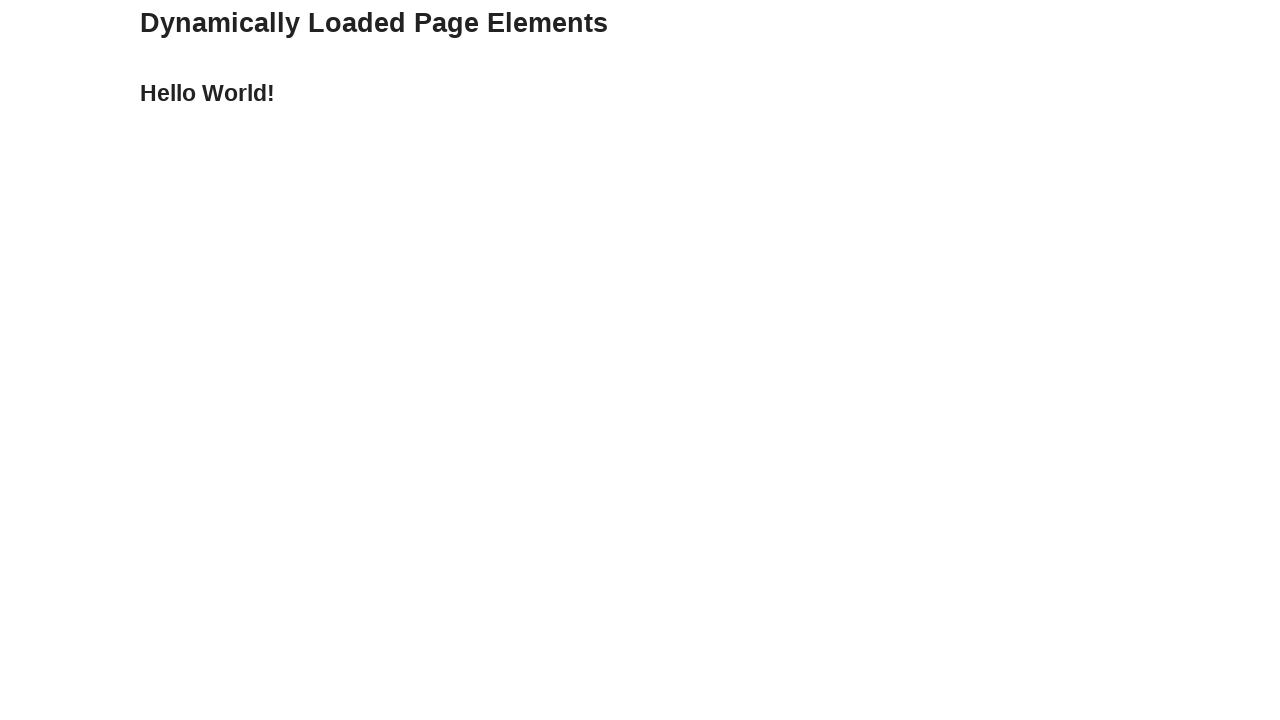

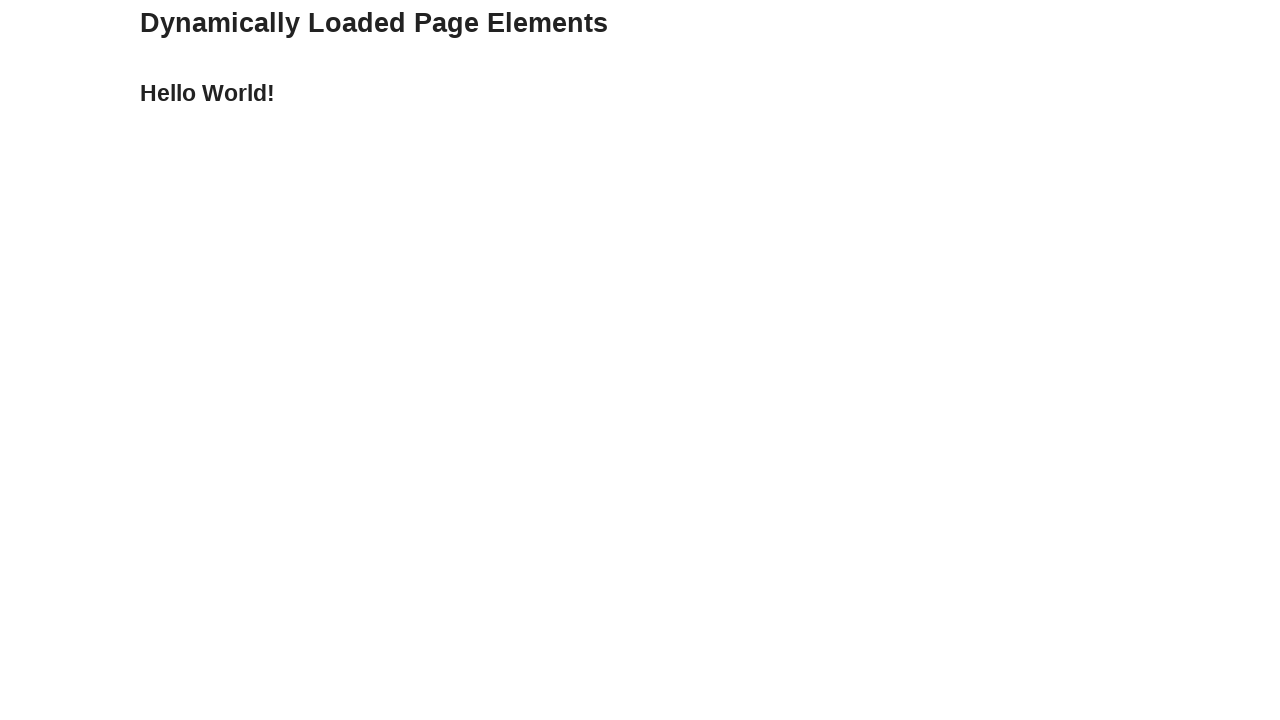